Tests form submission on an Angular practice page by clicking the submit button and verifying the success alert message appears

Starting URL: https://rahulshettyacademy.com/angularpractice/

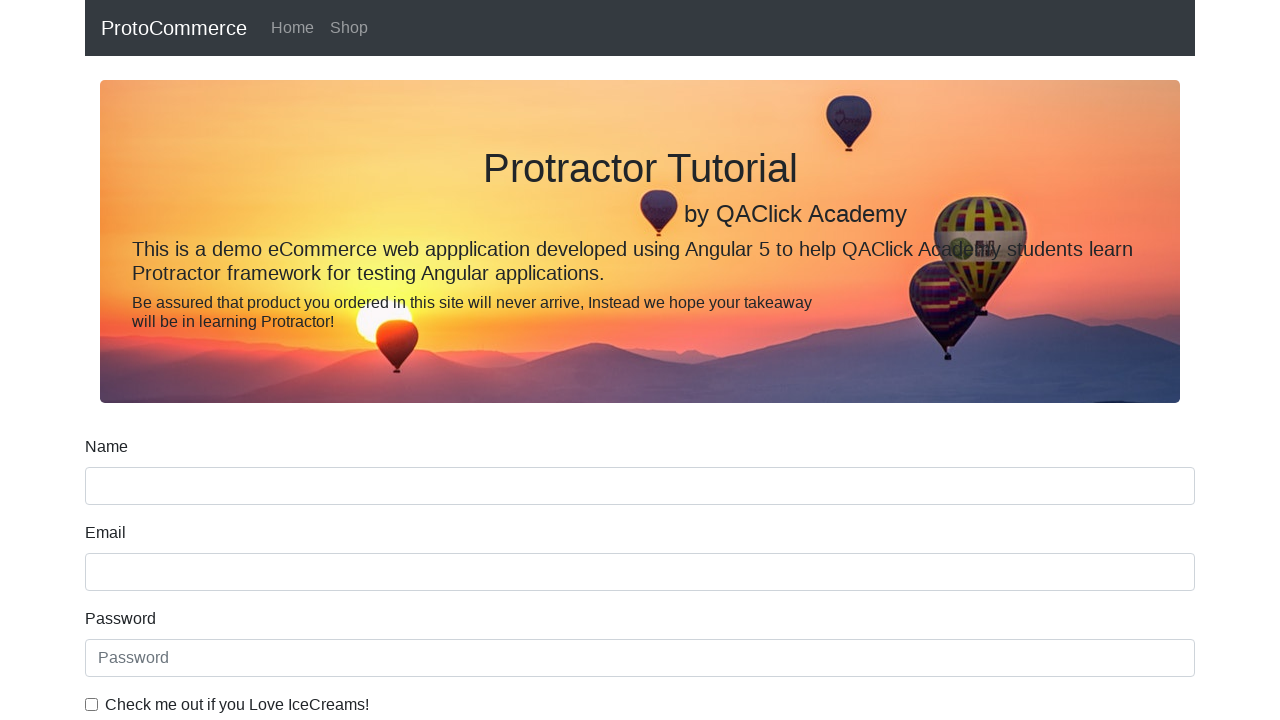

Clicked the form submit button at (123, 491) on input[type='submit']
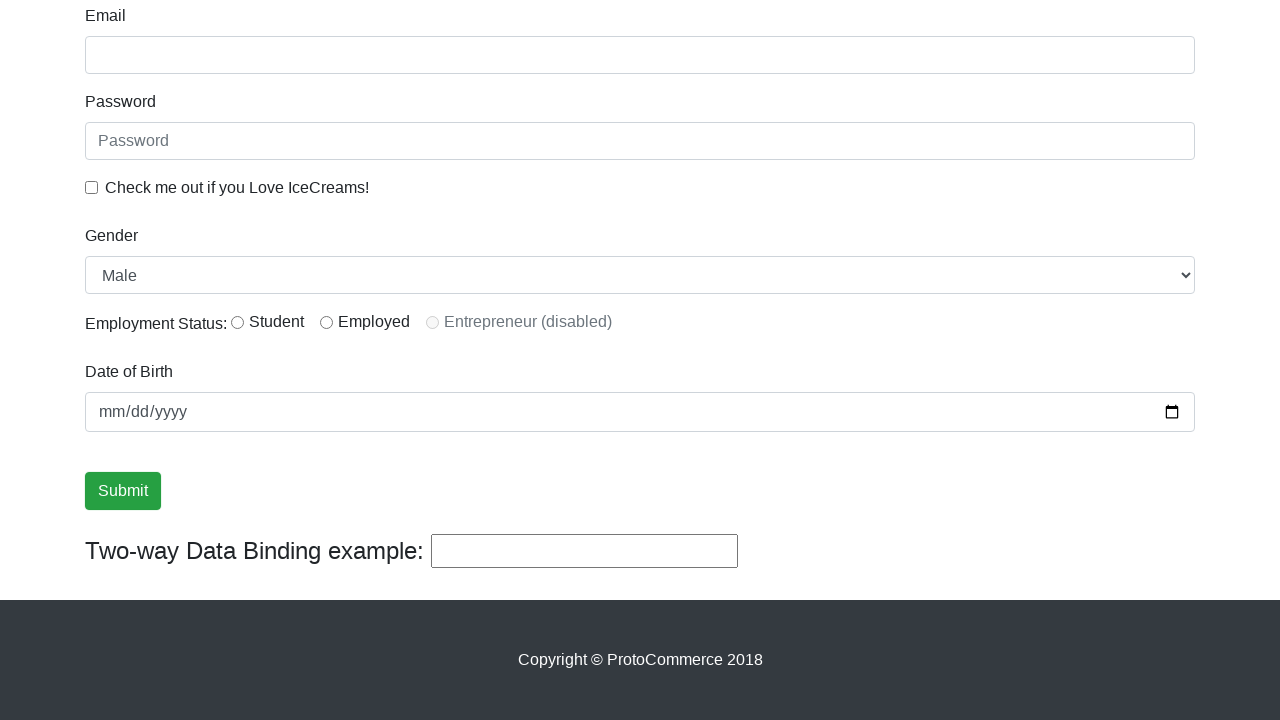

Success alert message appeared after form submission
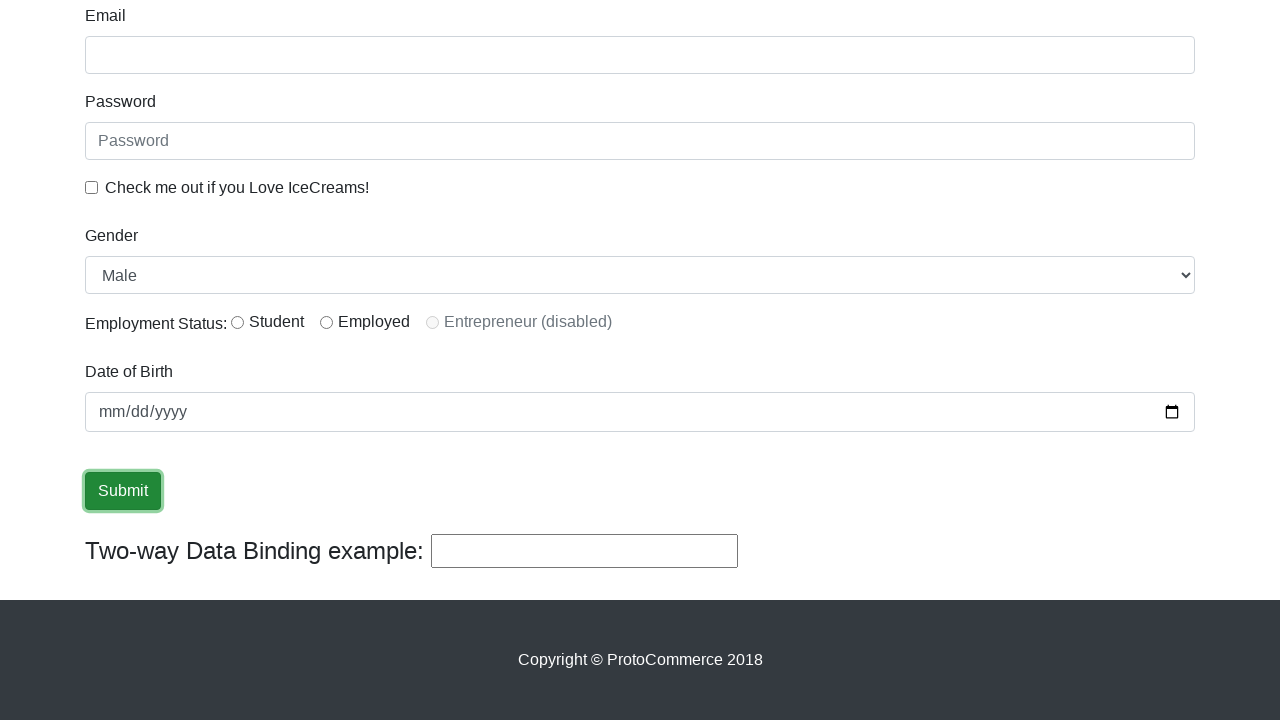

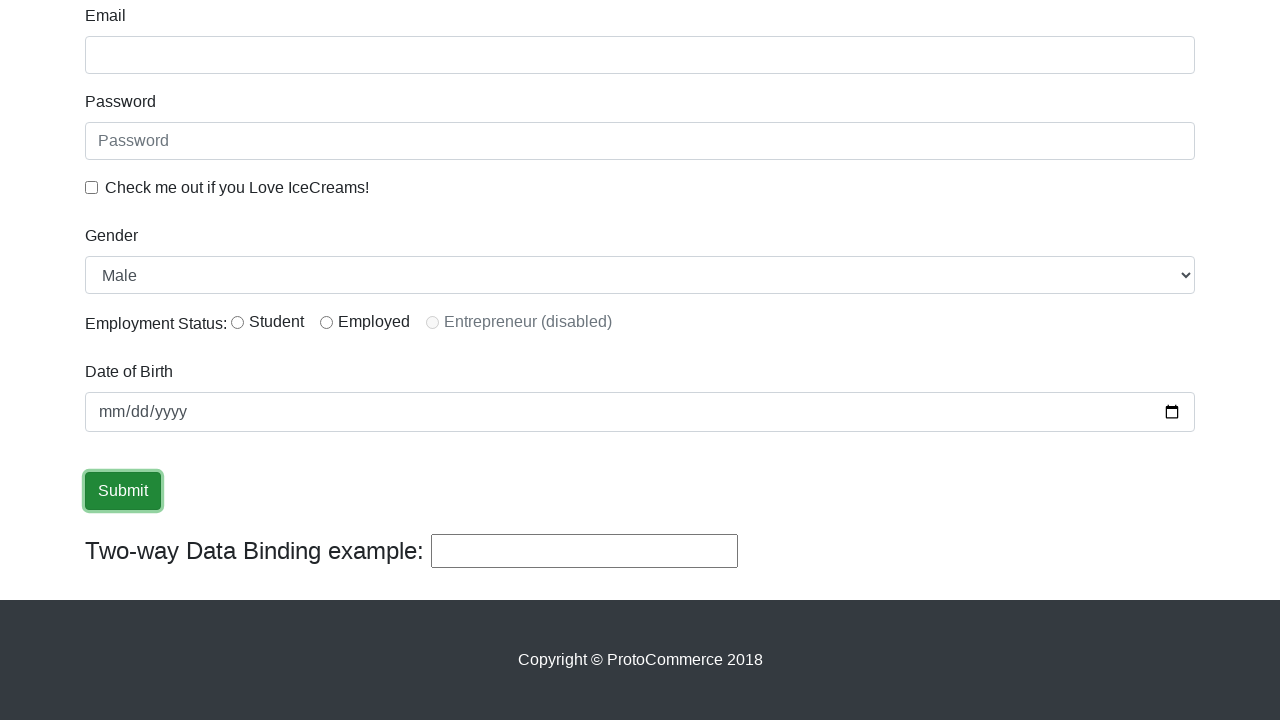